Tests that the todo counter displays the correct number of items

Starting URL: https://demo.playwright.dev/todomvc

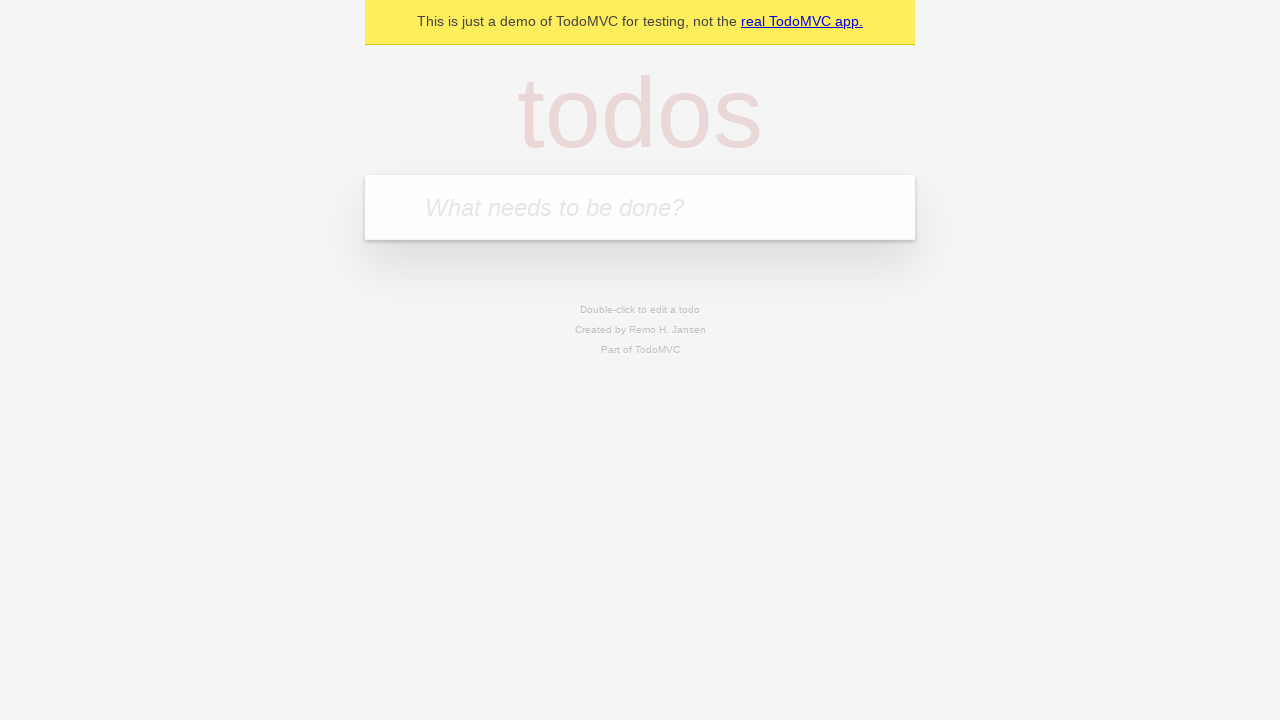

Located the todo input field
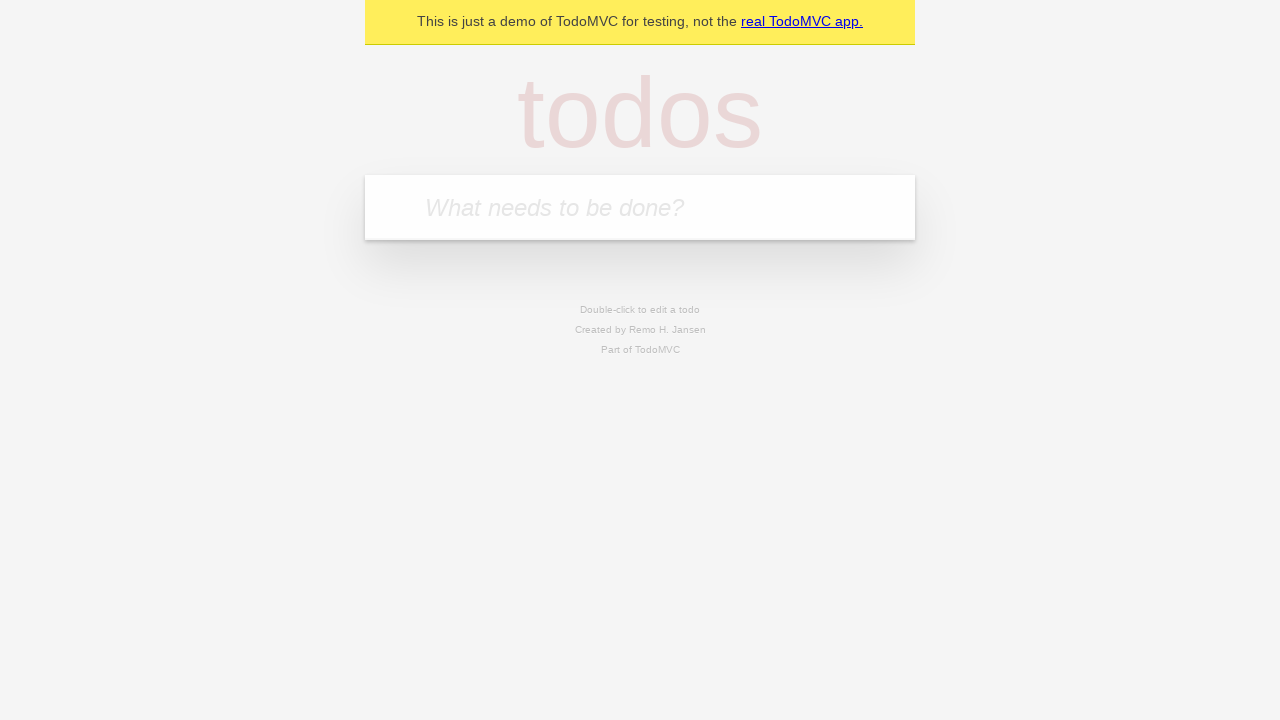

Filled first todo item 'buy some cheese' on internal:attr=[placeholder="What needs to be done?"i]
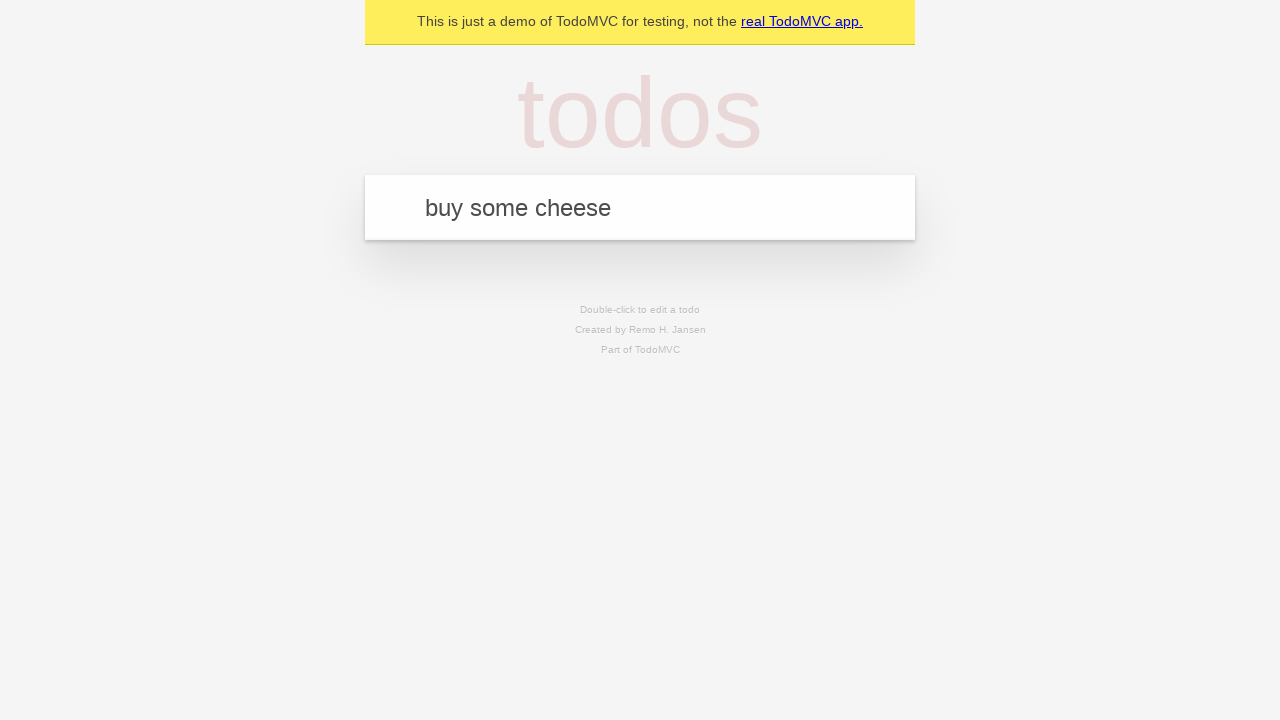

Pressed Enter to add first todo item on internal:attr=[placeholder="What needs to be done?"i]
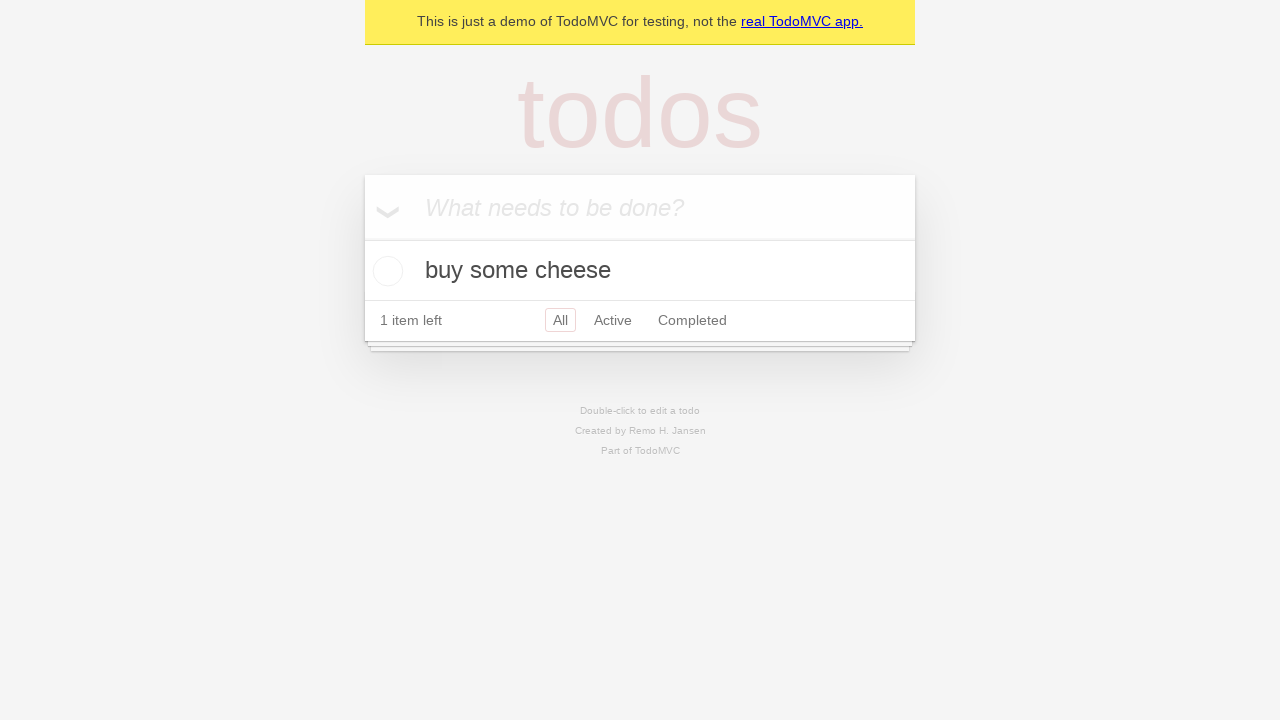

Todo counter element loaded
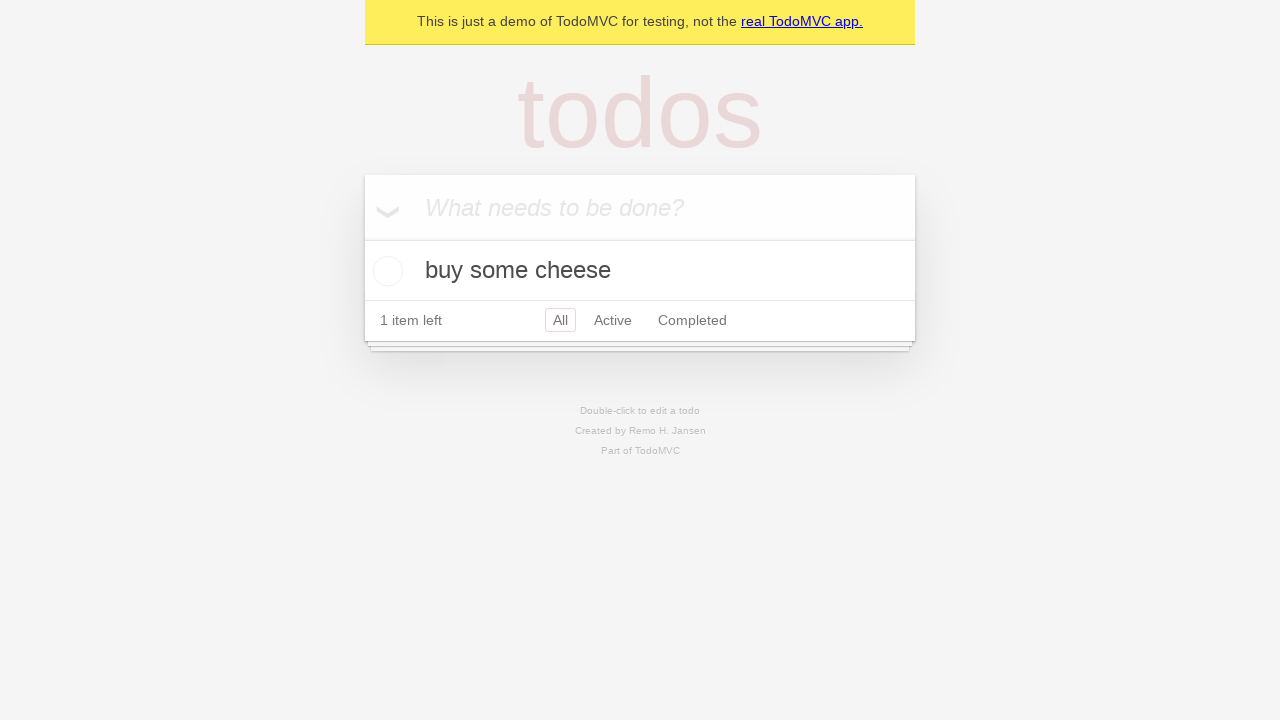

Filled second todo item 'feed the cat' on internal:attr=[placeholder="What needs to be done?"i]
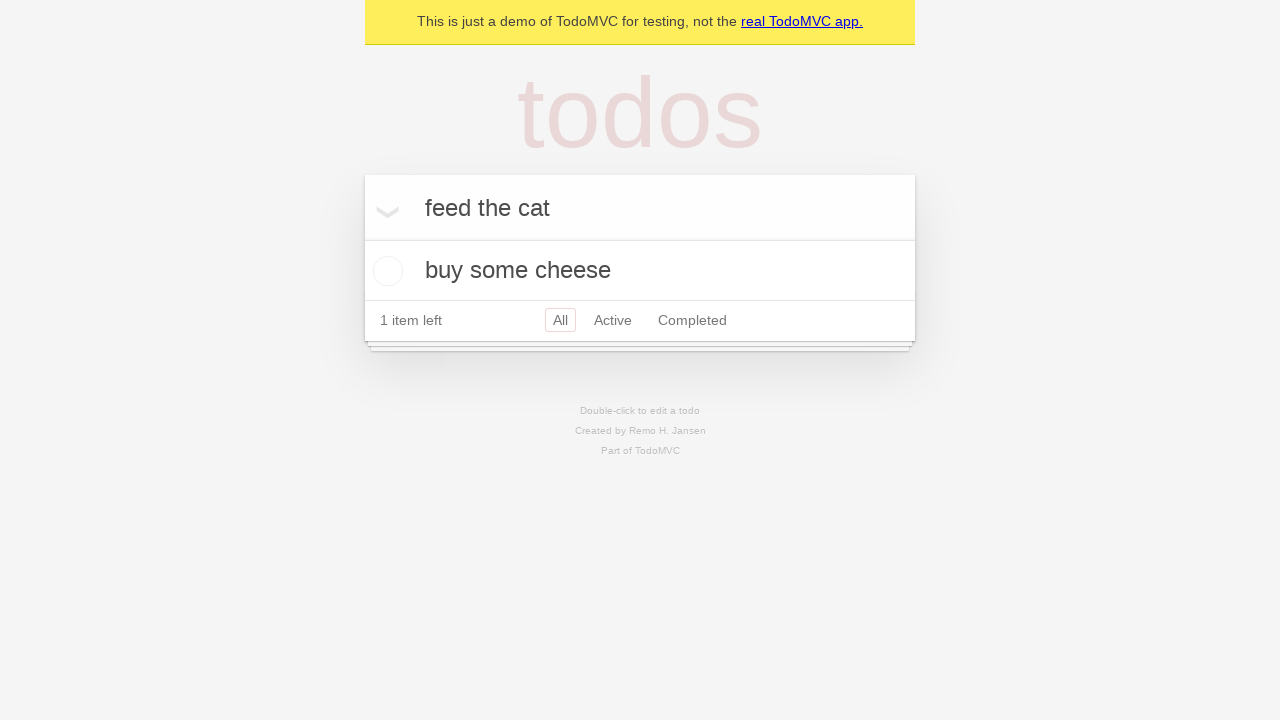

Pressed Enter to add second todo item on internal:attr=[placeholder="What needs to be done?"i]
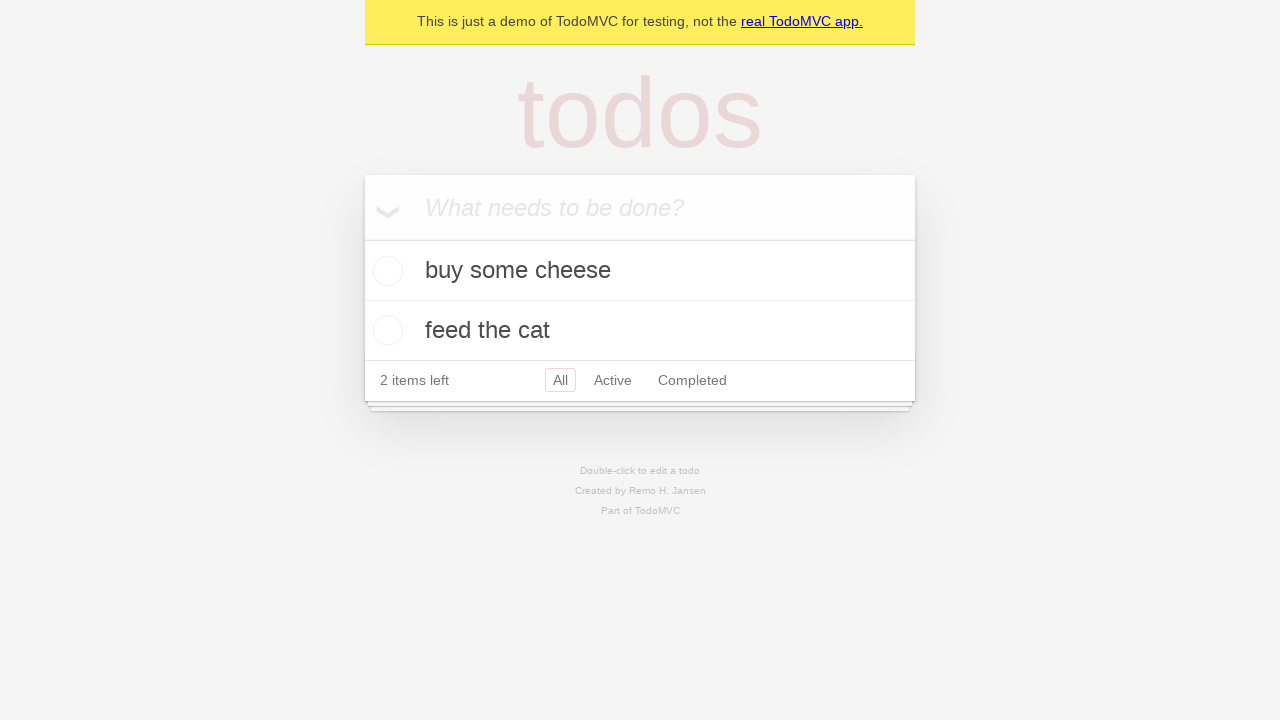

Verified todo counter displays 2 items
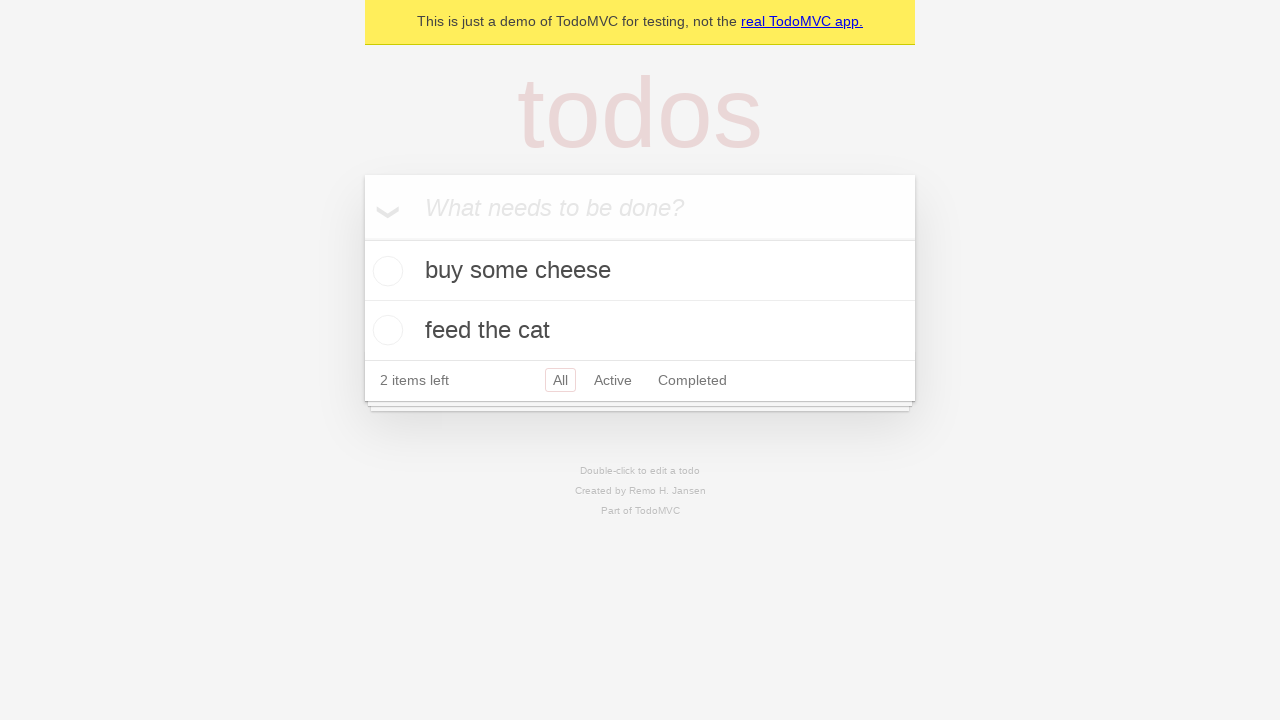

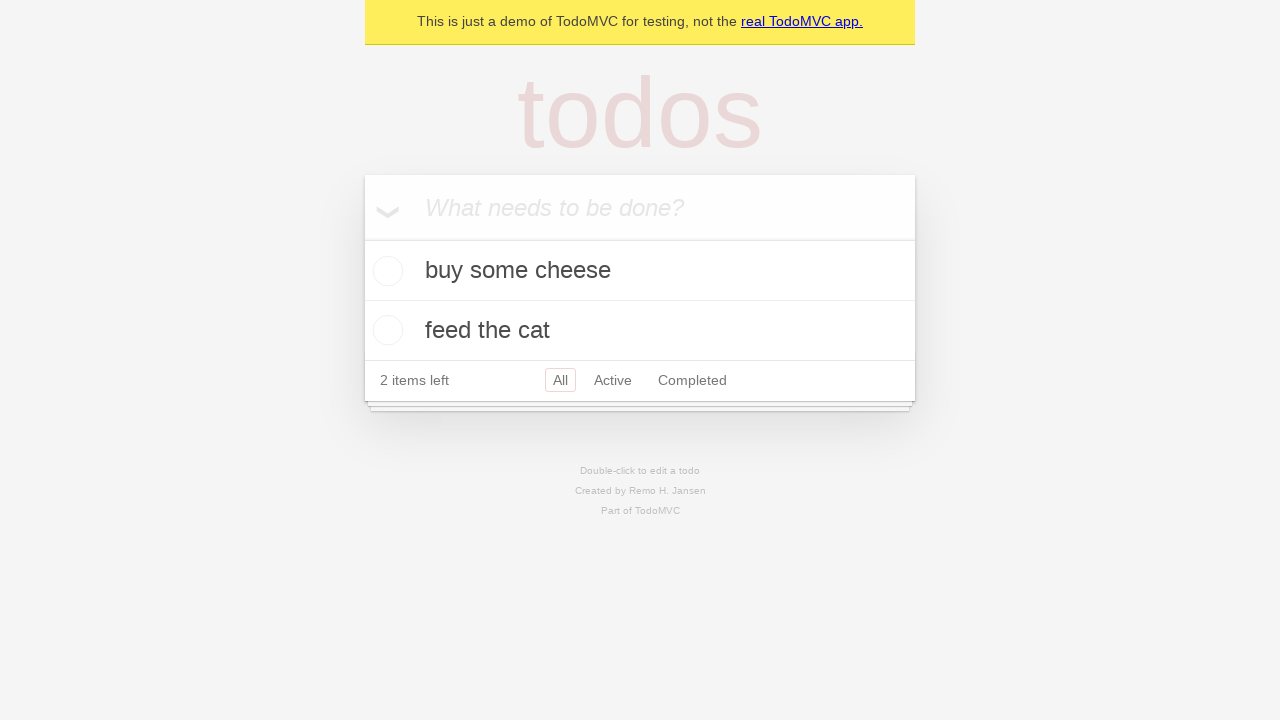